Tests scroll functionality by scrolling down to a CYDEO link at the bottom of the page using mouse movement, then scrolling back up using PageUp key presses

Starting URL: https://practice.cydeo.com/

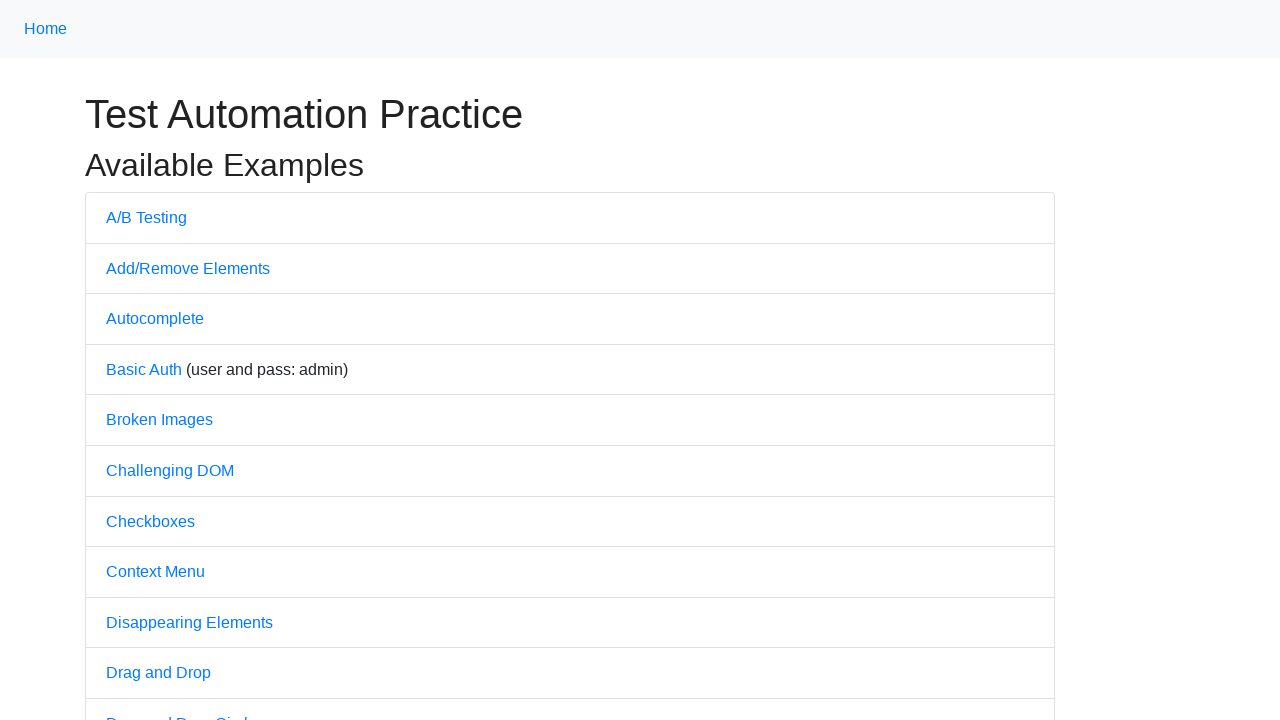

Waited for CYDEO link to load on the page
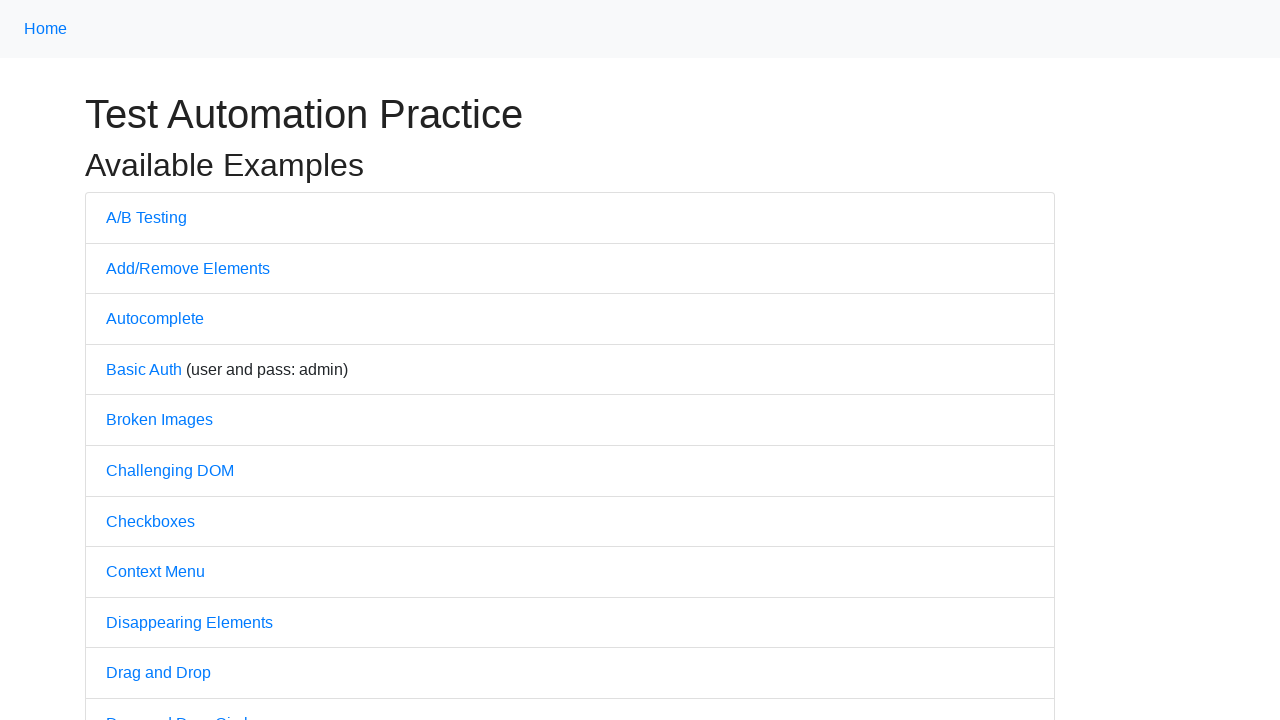

Located the CYDEO link element
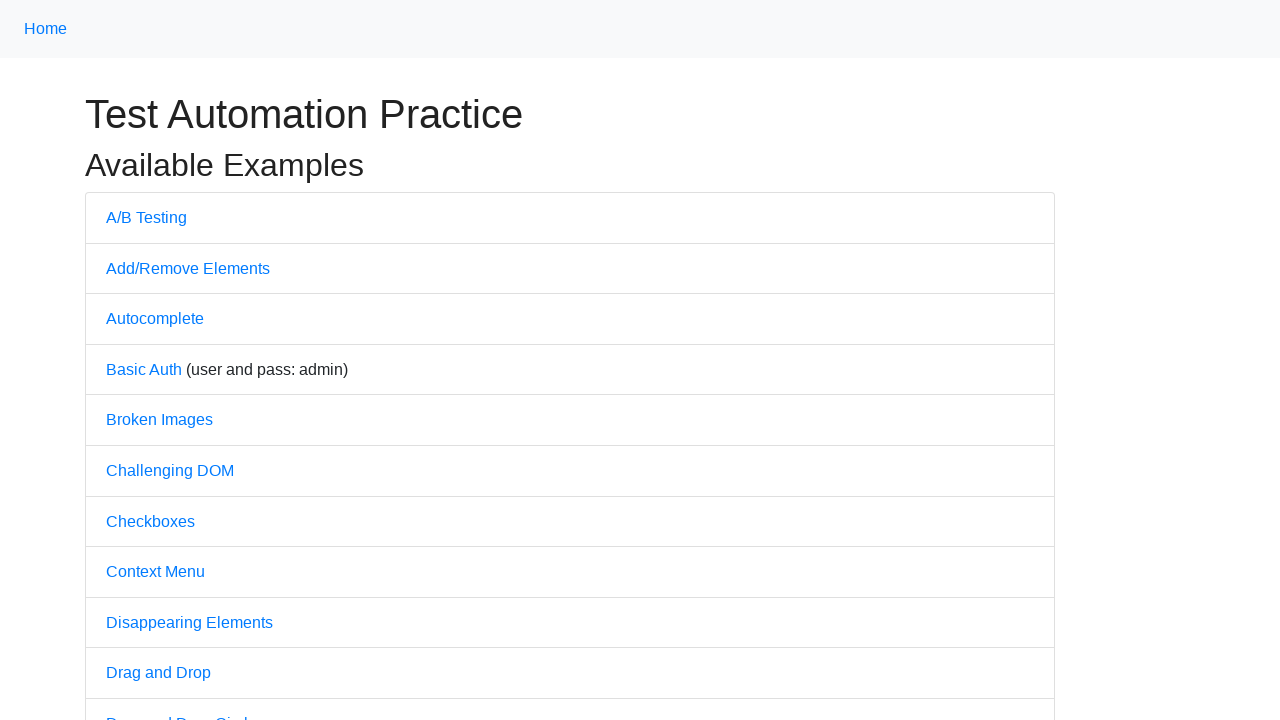

Scrolled down to CYDEO link at the bottom of the page
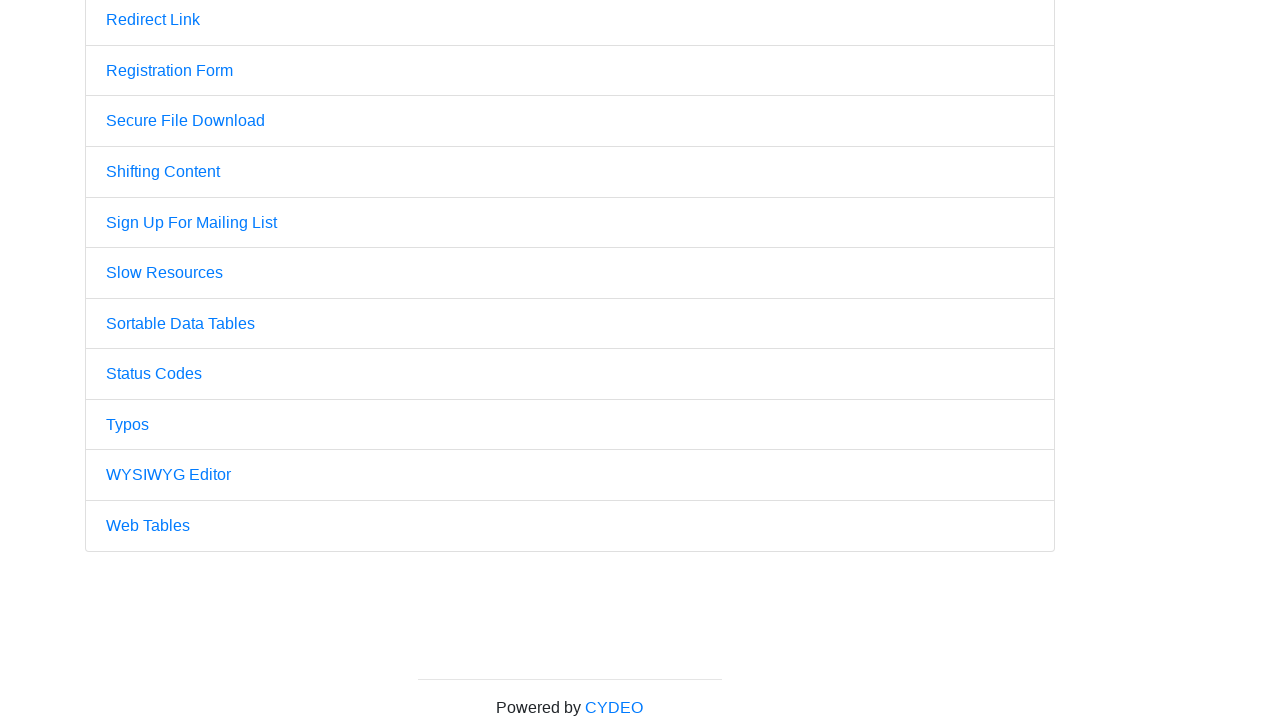

Pressed PageUp key to scroll up (first press)
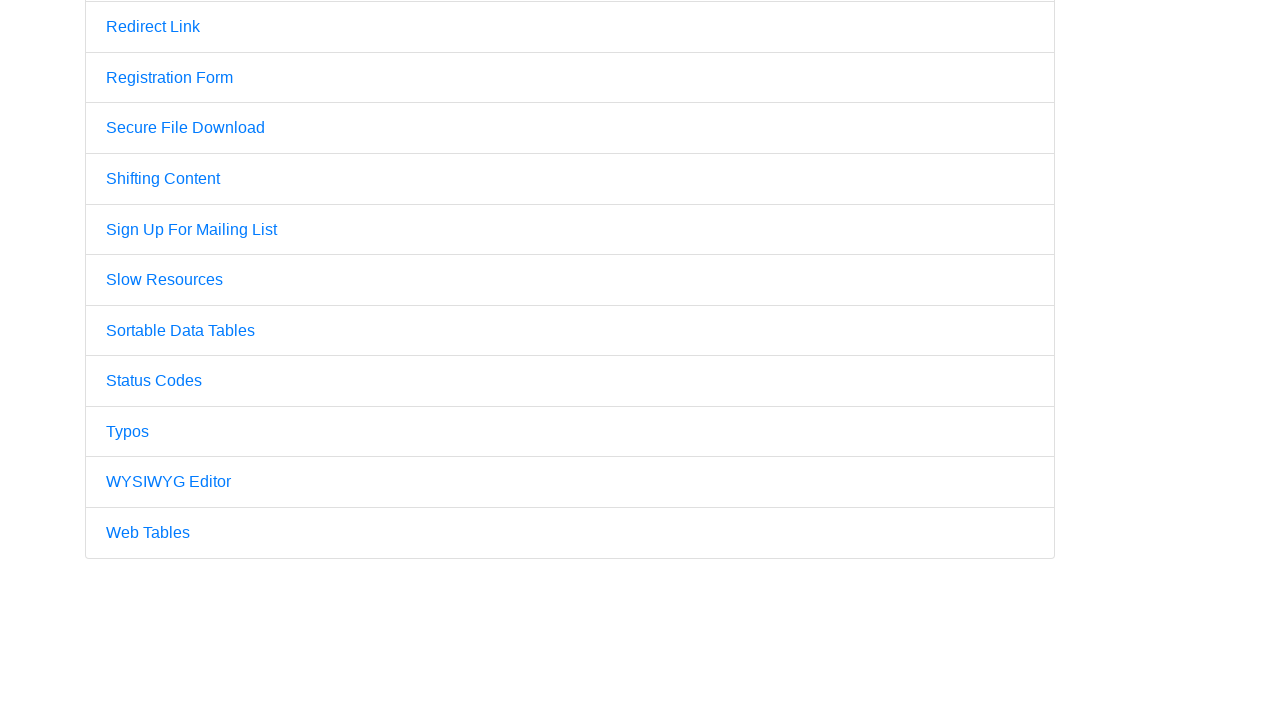

Pressed PageUp key to scroll up (second press)
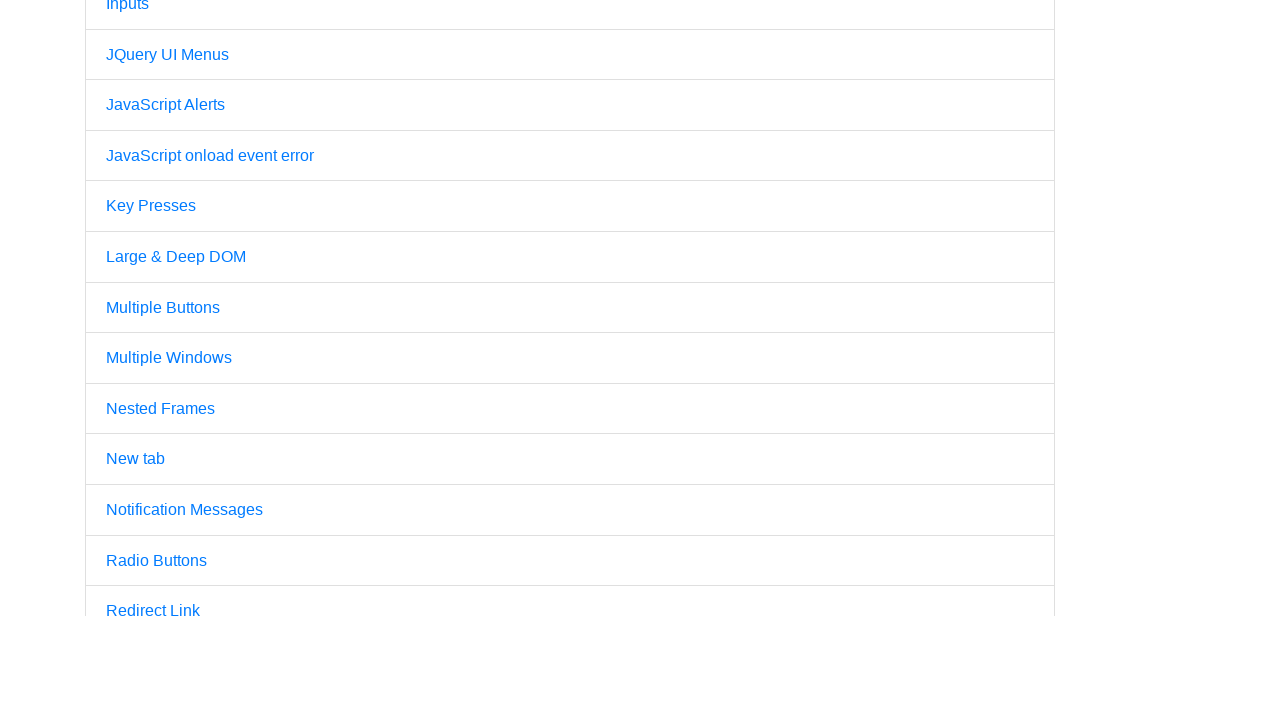

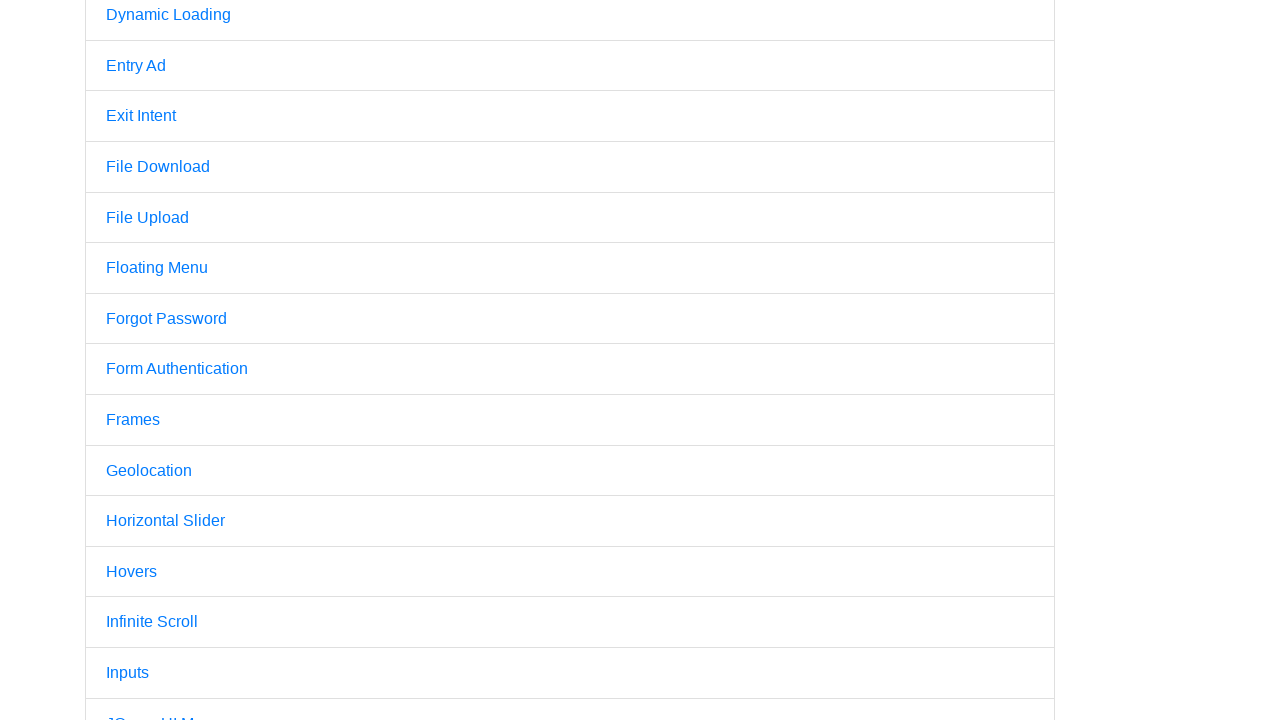